Tests that a todo item is removed when edited to an empty string

Starting URL: https://demo.playwright.dev/todomvc

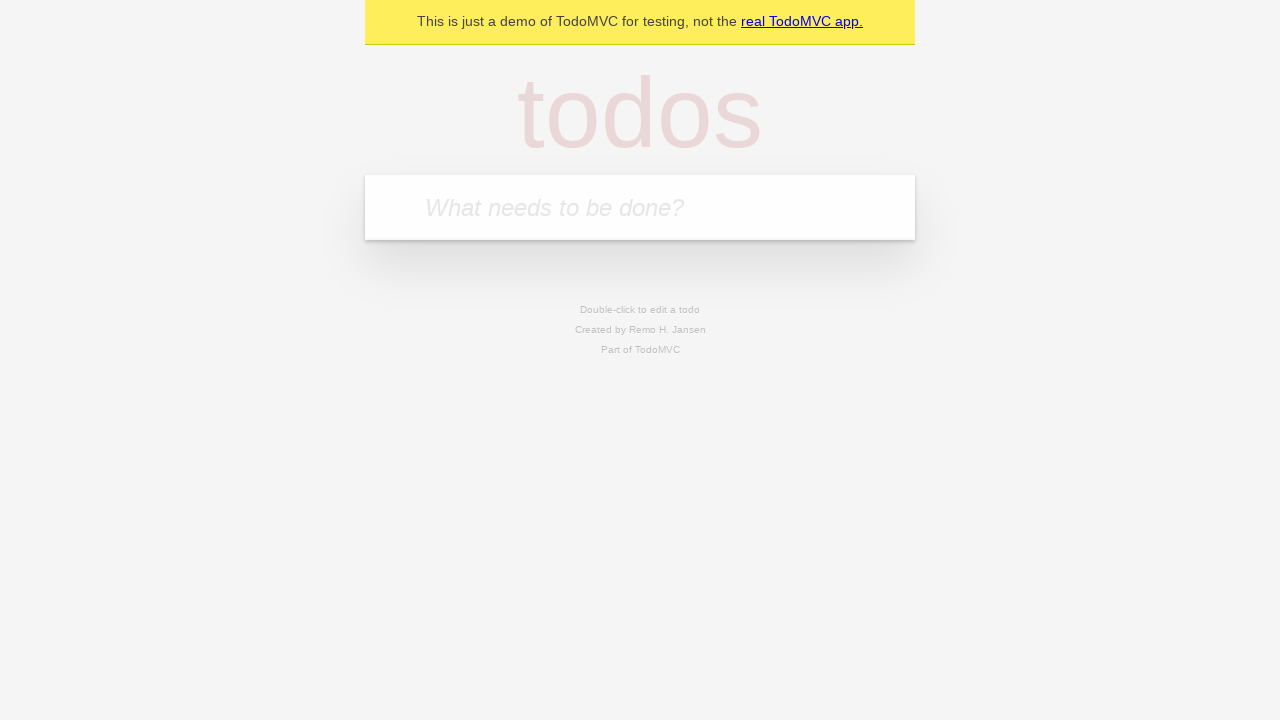

Filled todo input with 'buy some cheese' on internal:attr=[placeholder="What needs to be done?"i]
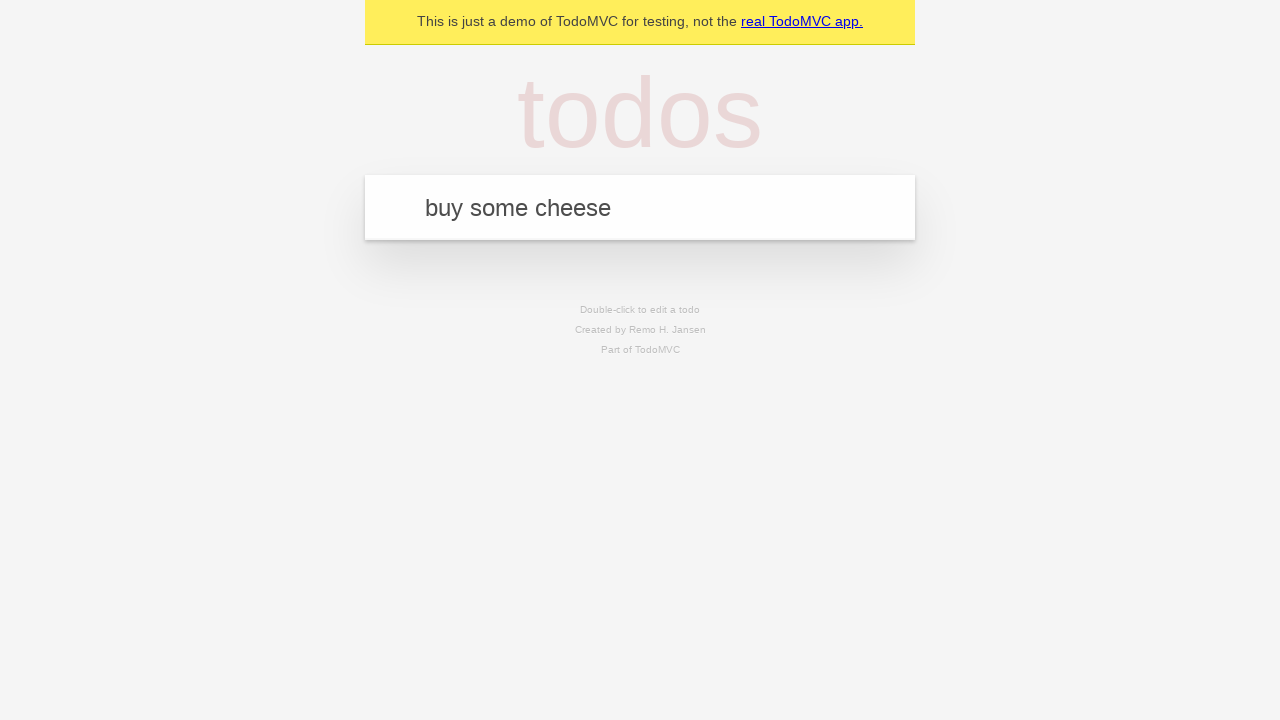

Pressed Enter to add todo 'buy some cheese' on internal:attr=[placeholder="What needs to be done?"i]
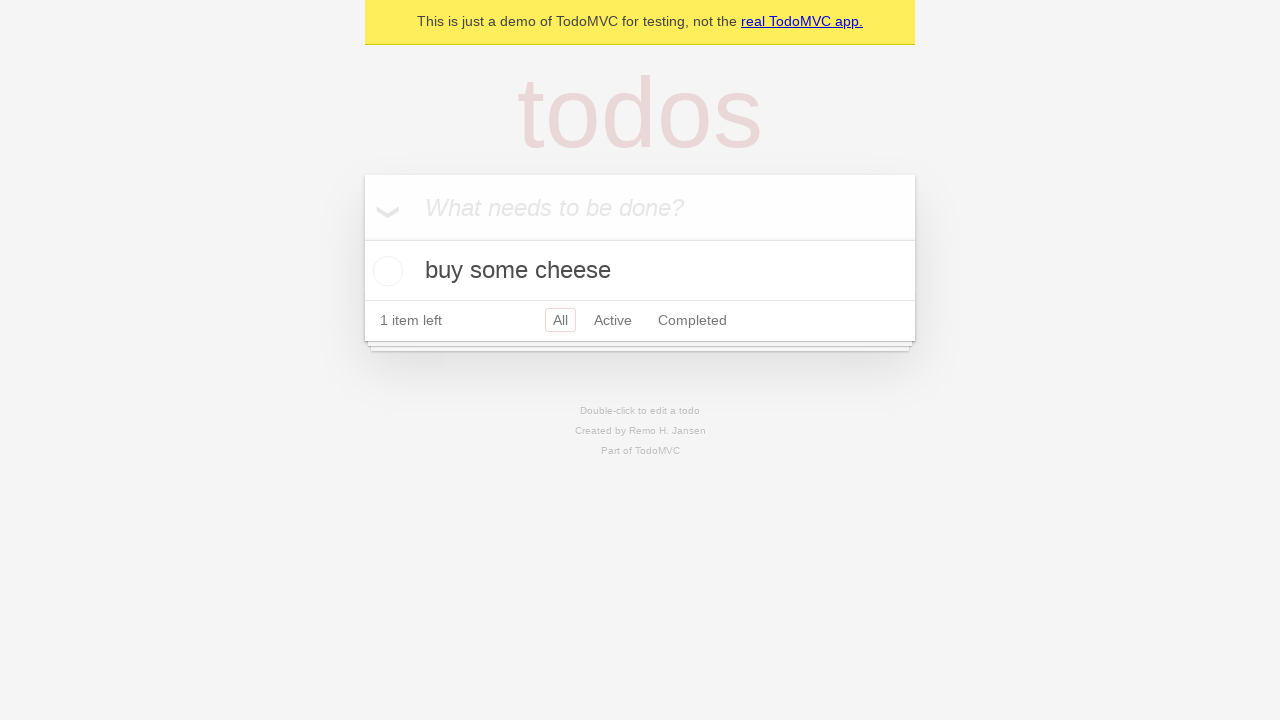

Filled todo input with 'feed the cat' on internal:attr=[placeholder="What needs to be done?"i]
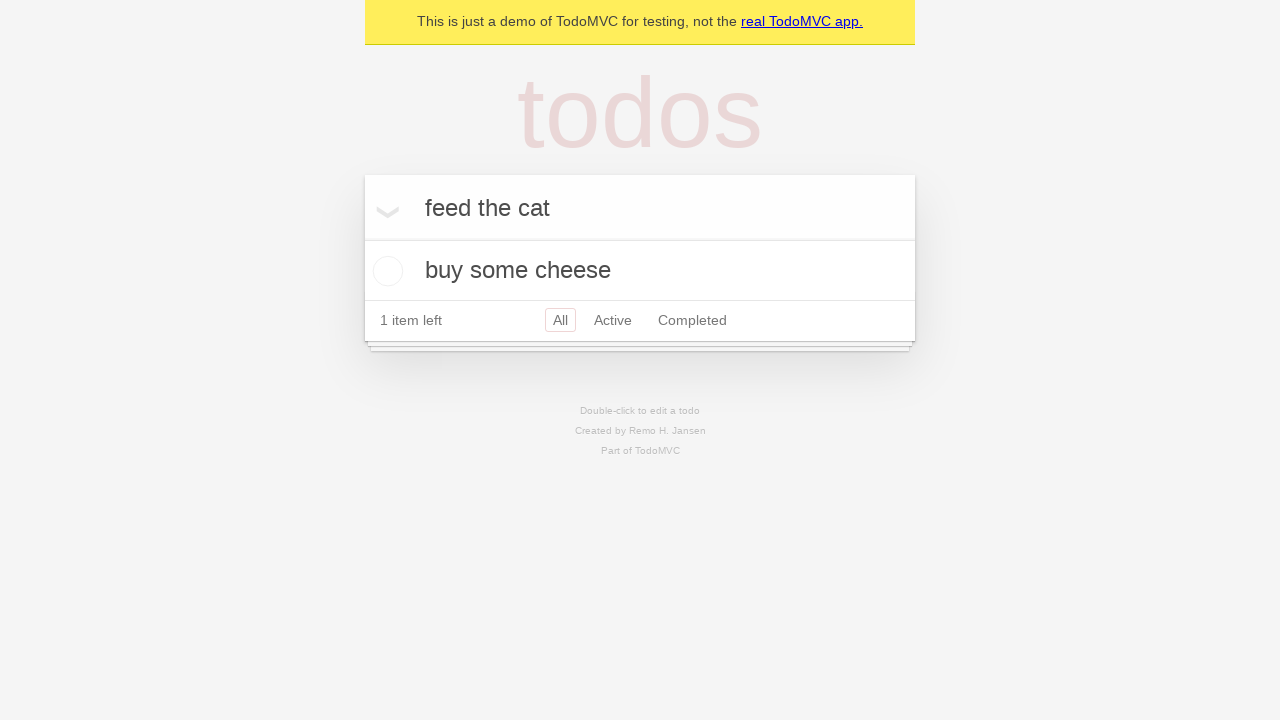

Pressed Enter to add todo 'feed the cat' on internal:attr=[placeholder="What needs to be done?"i]
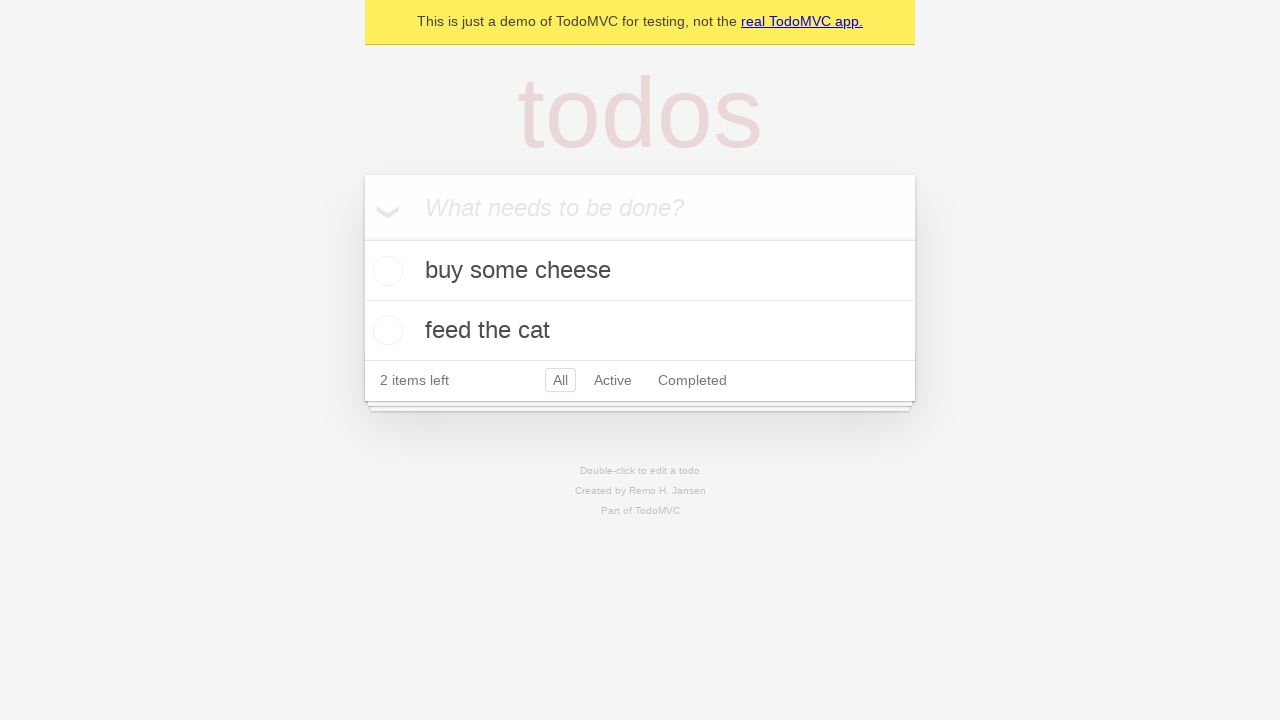

Filled todo input with 'book a doctors appointment' on internal:attr=[placeholder="What needs to be done?"i]
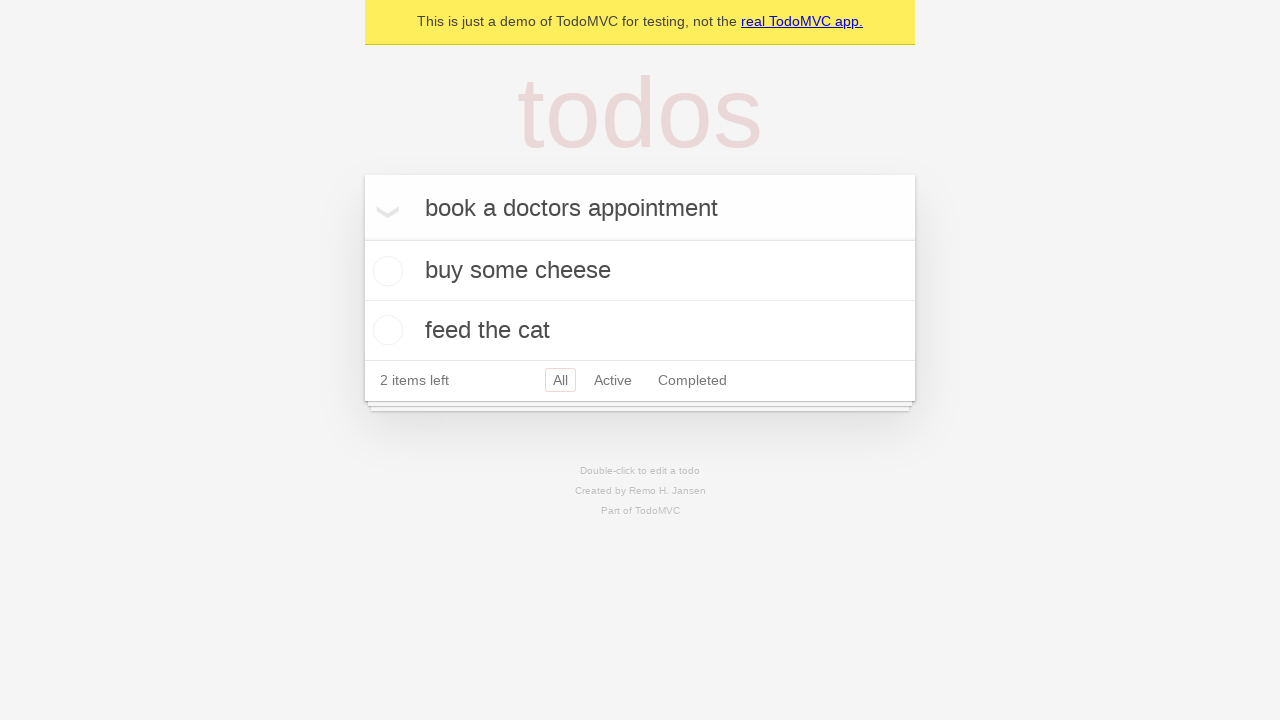

Pressed Enter to add todo 'book a doctors appointment' on internal:attr=[placeholder="What needs to be done?"i]
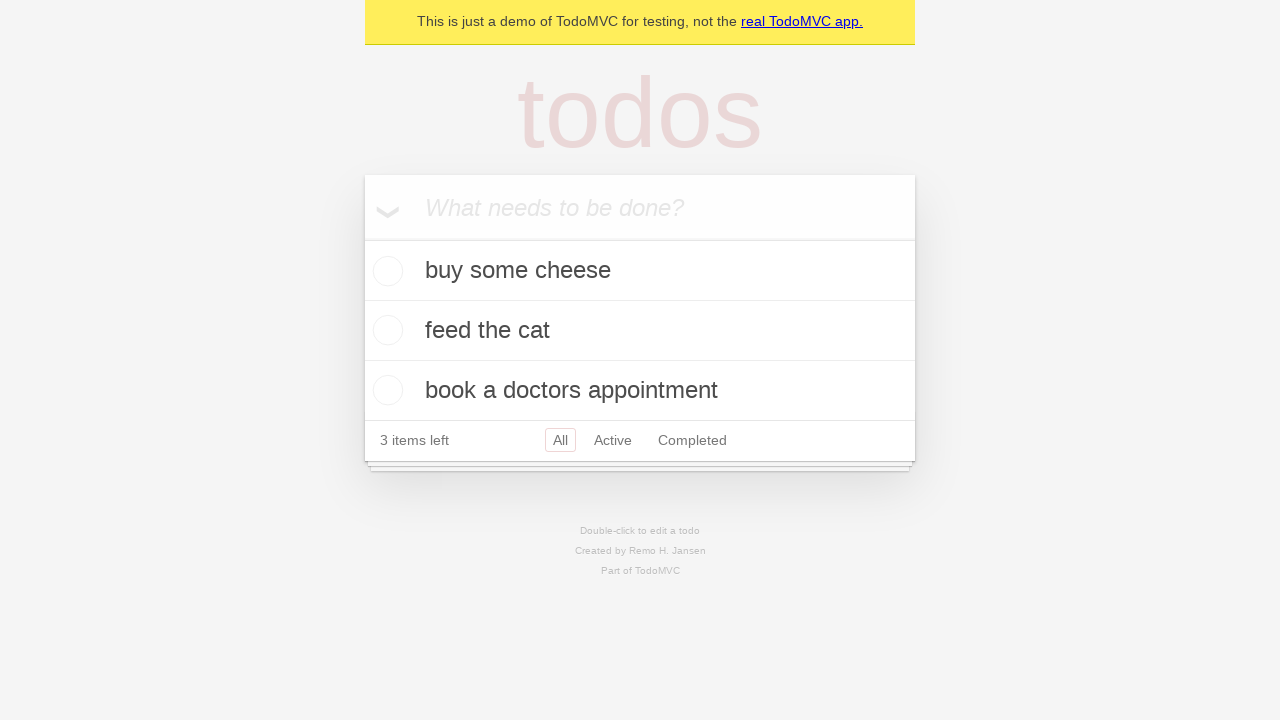

Waited for all 3 todo items to be added to the page
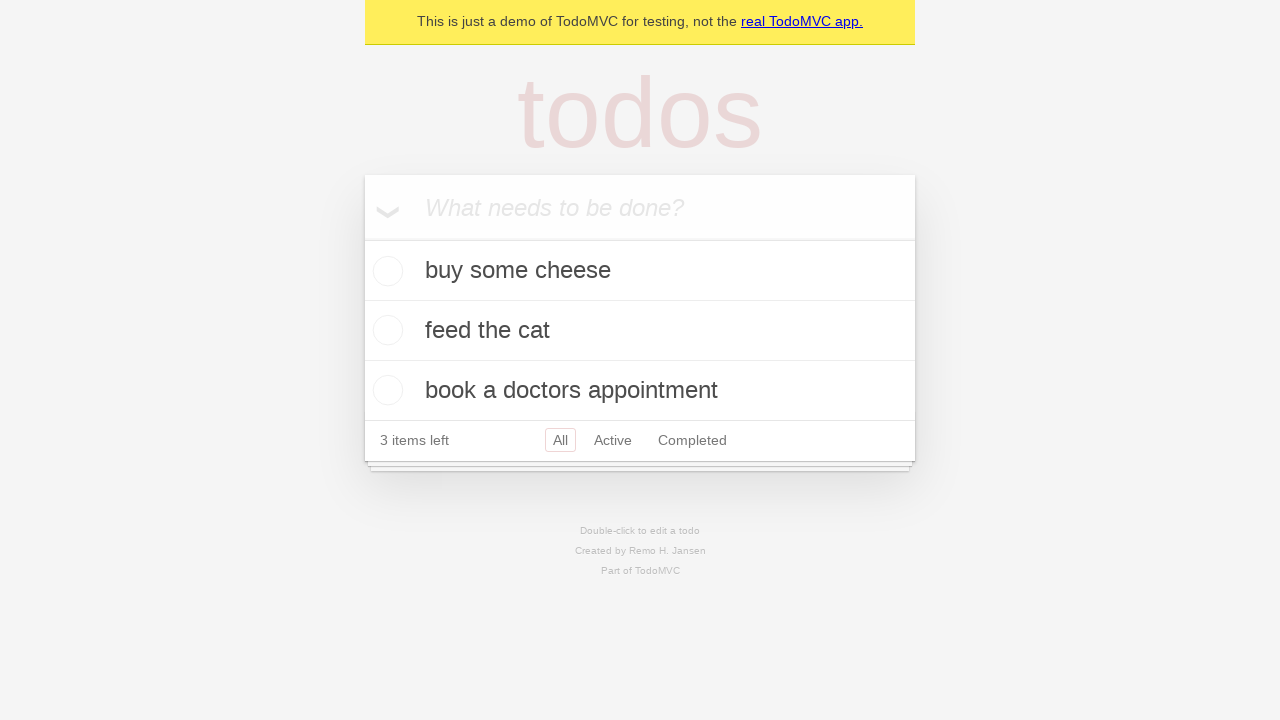

Double-clicked second todo item to enter edit mode at (640, 331) on [data-testid='todo-item'] >> nth=1
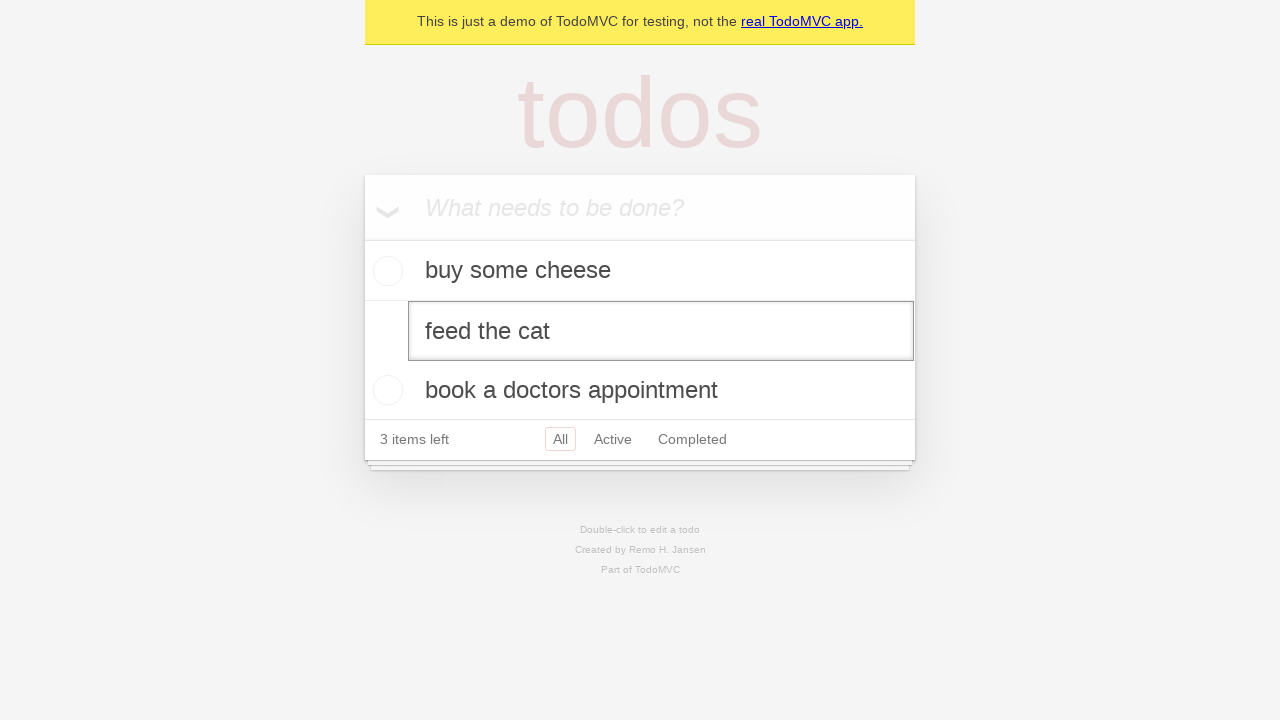

Cleared the text field by filling with empty string on [data-testid='todo-item'] >> nth=1 >> internal:role=textbox[name="Edit"i]
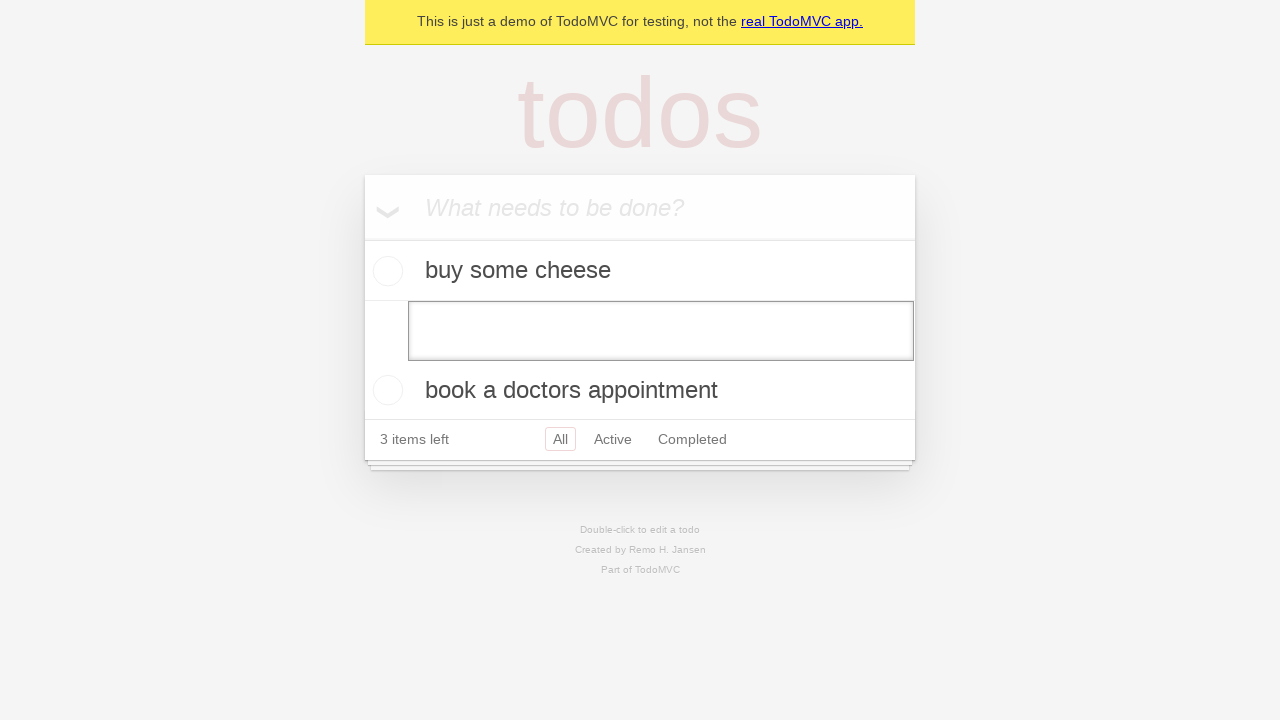

Pressed Enter to confirm removal of todo item with empty text on [data-testid='todo-item'] >> nth=1 >> internal:role=textbox[name="Edit"i]
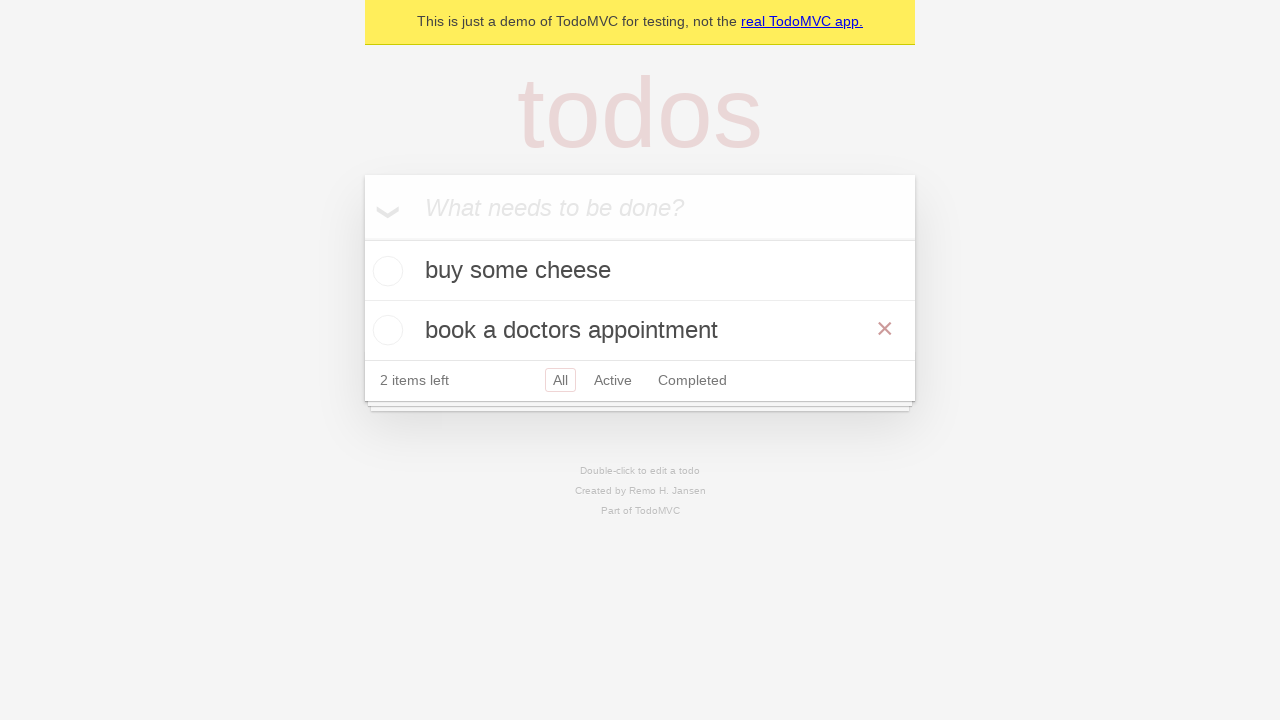

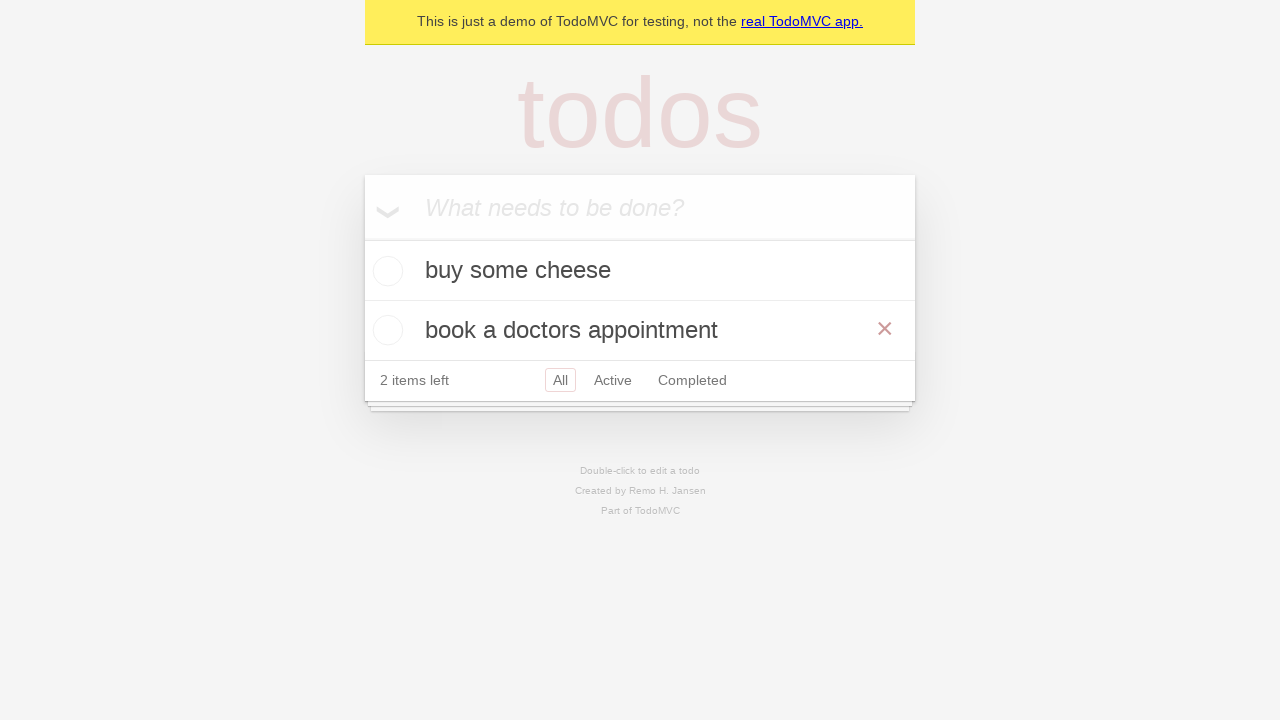